Navigates to Tymira Health website, scrolls to the 'Read Our Case Studies' button, clicks it, and verifies that the URL does not change (button has no navigation effect).

Starting URL: https://tymirahealth.com/

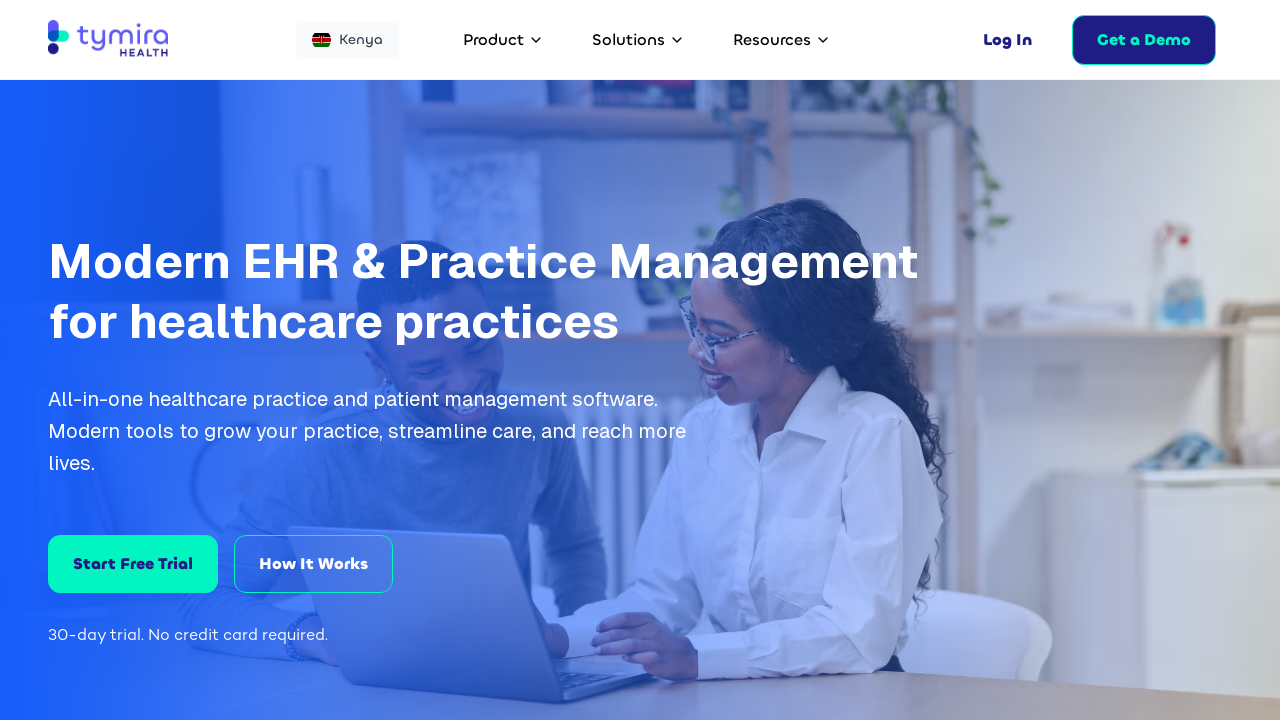

Located 'Read Our Case Studies' button
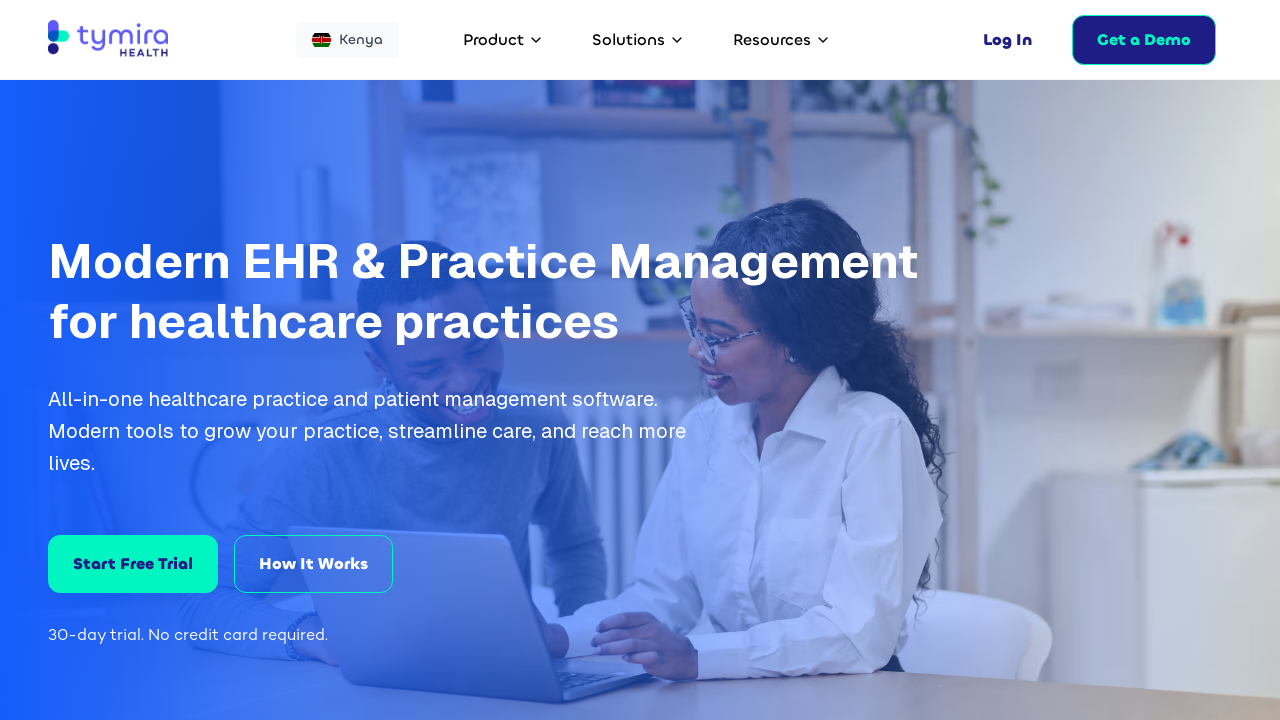

Scrolled 'Read Our Case Studies' button into view
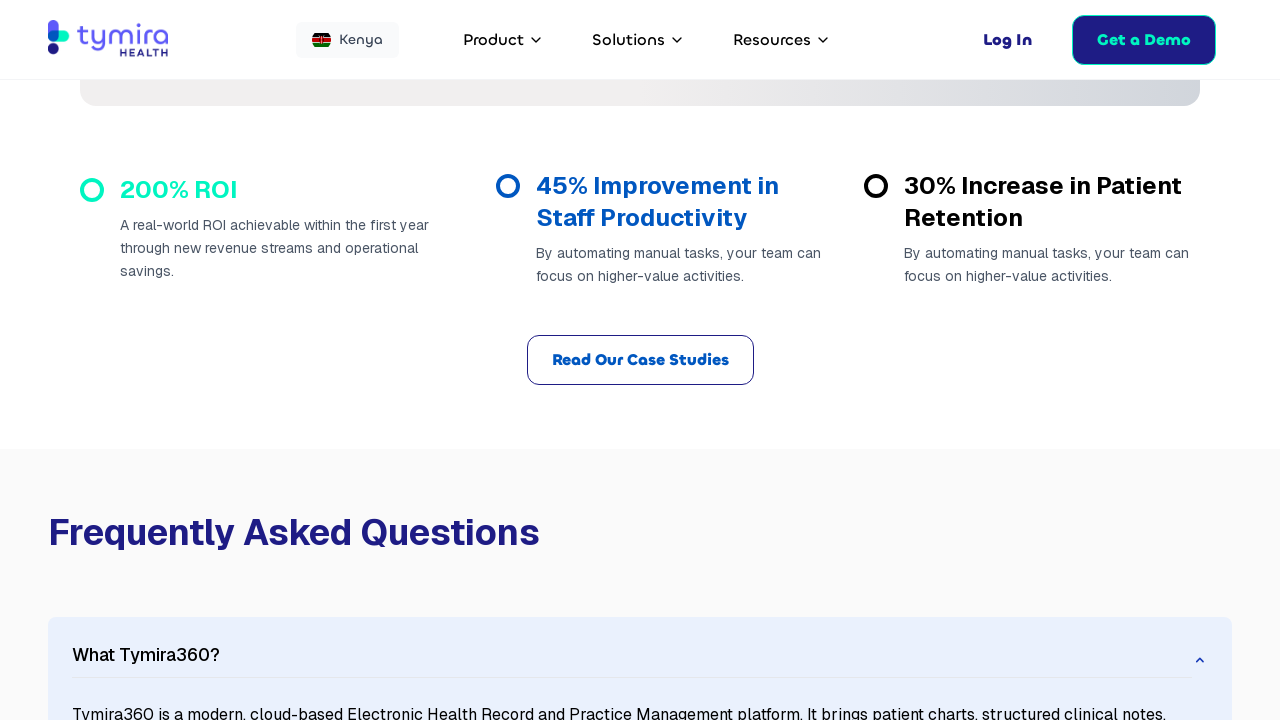

Captured URL before button click: https://tymirahealth.com/
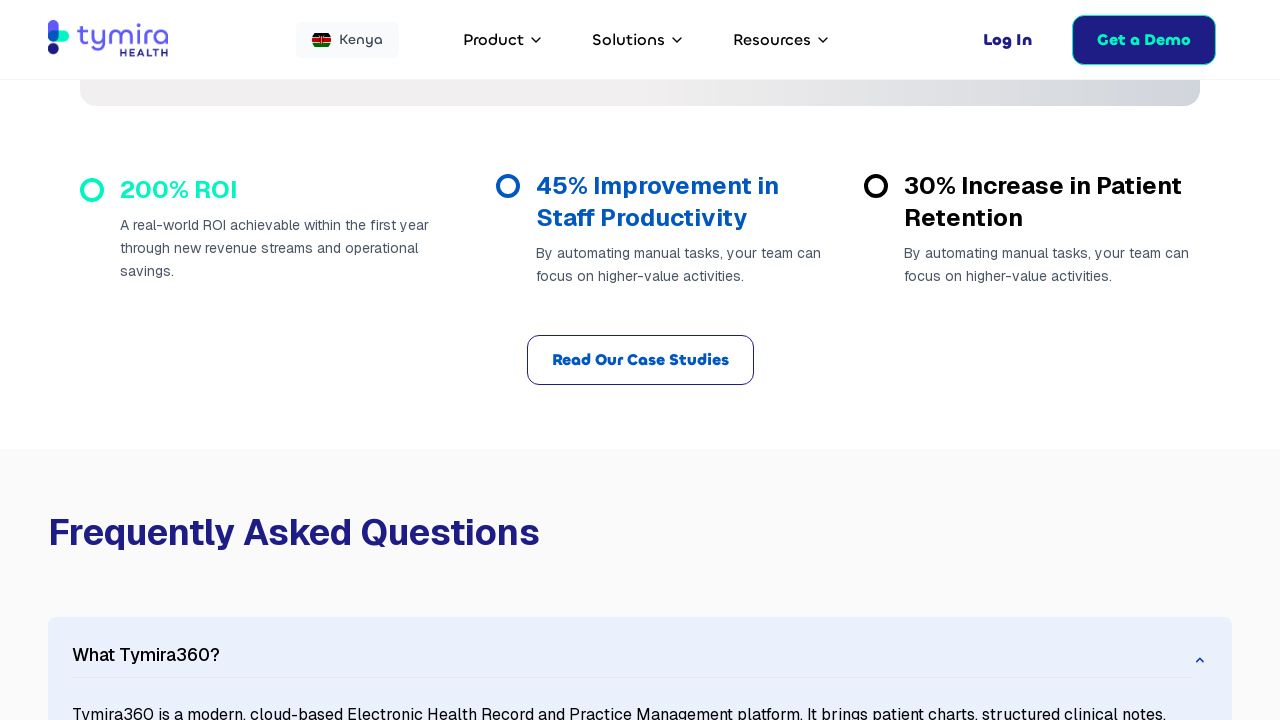

Clicked 'Read Our Case Studies' button at (640, 360) on internal:role=button[name="Read Our Case Studies"i]
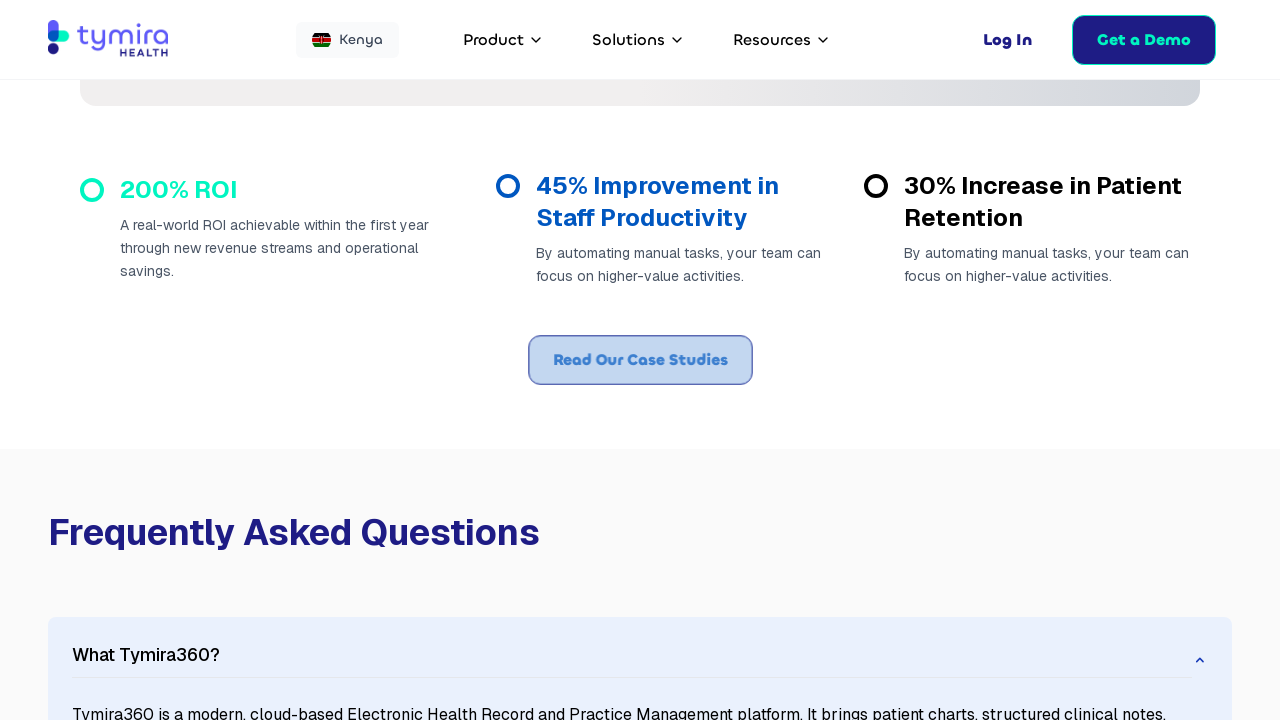

Waited 1 second for any potential navigation
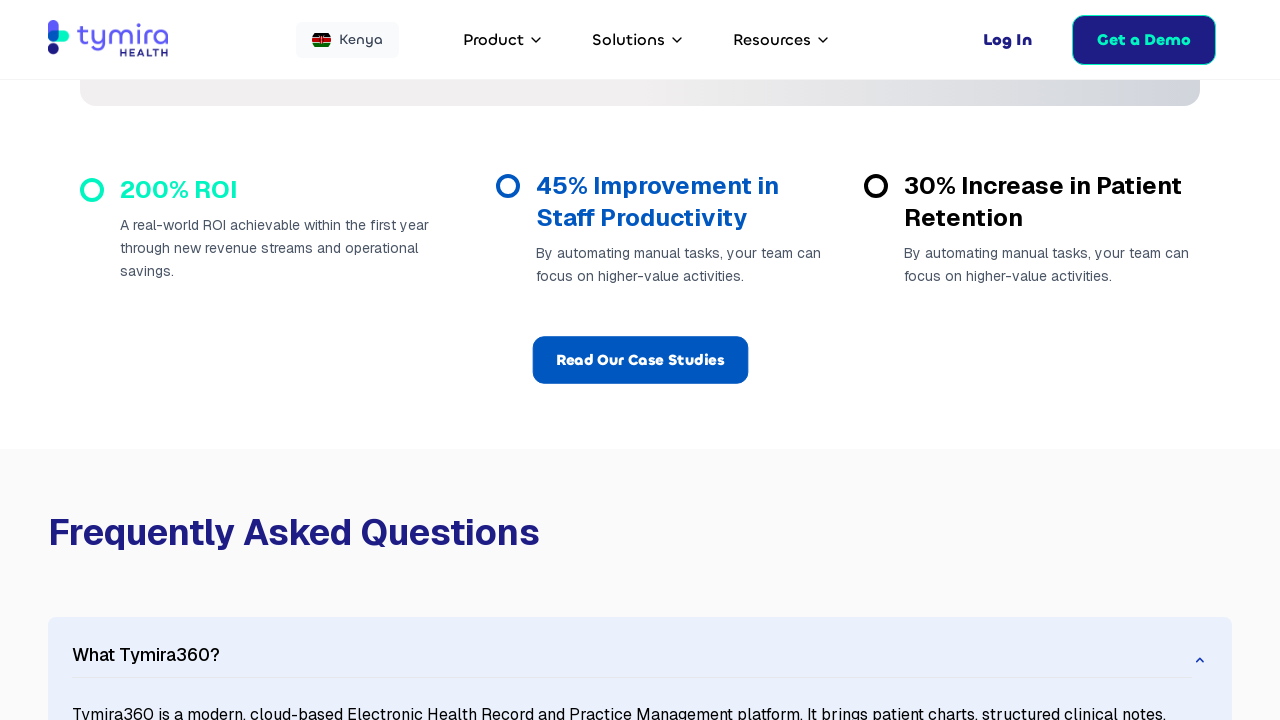

Captured URL after button click: https://tymirahealth.com/
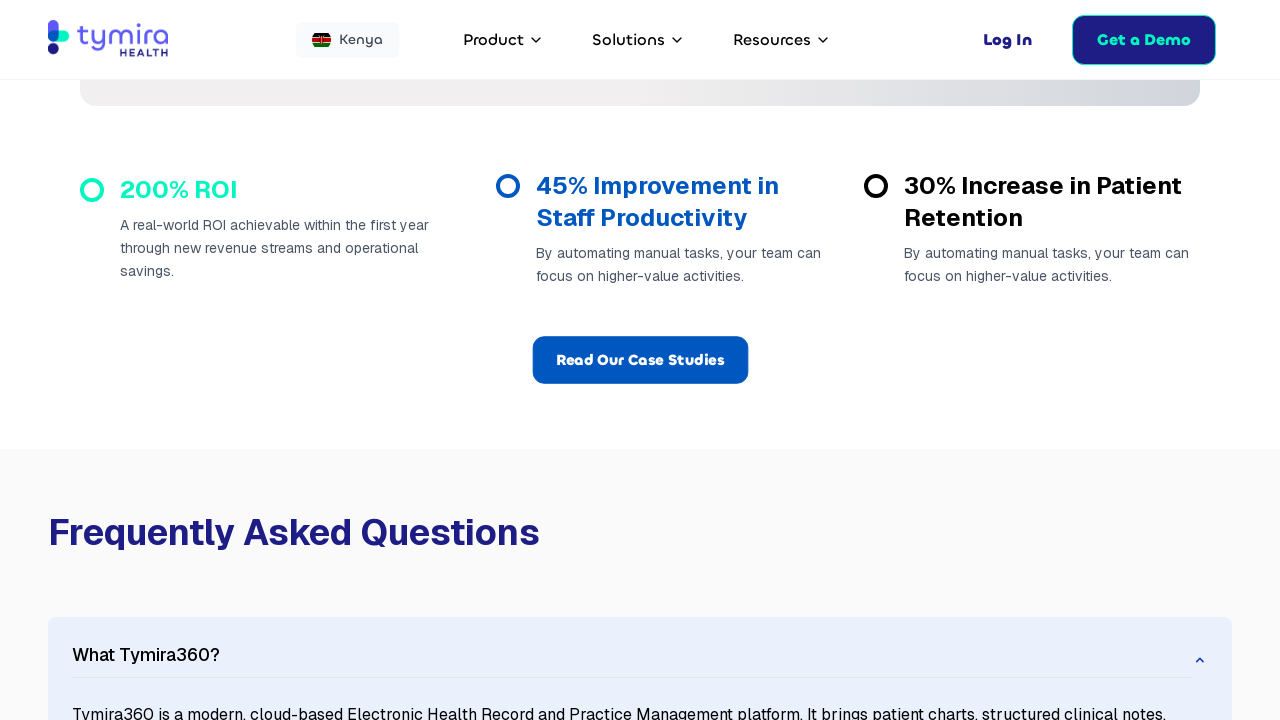

Verified URL remained unchanged - button has no navigation effect
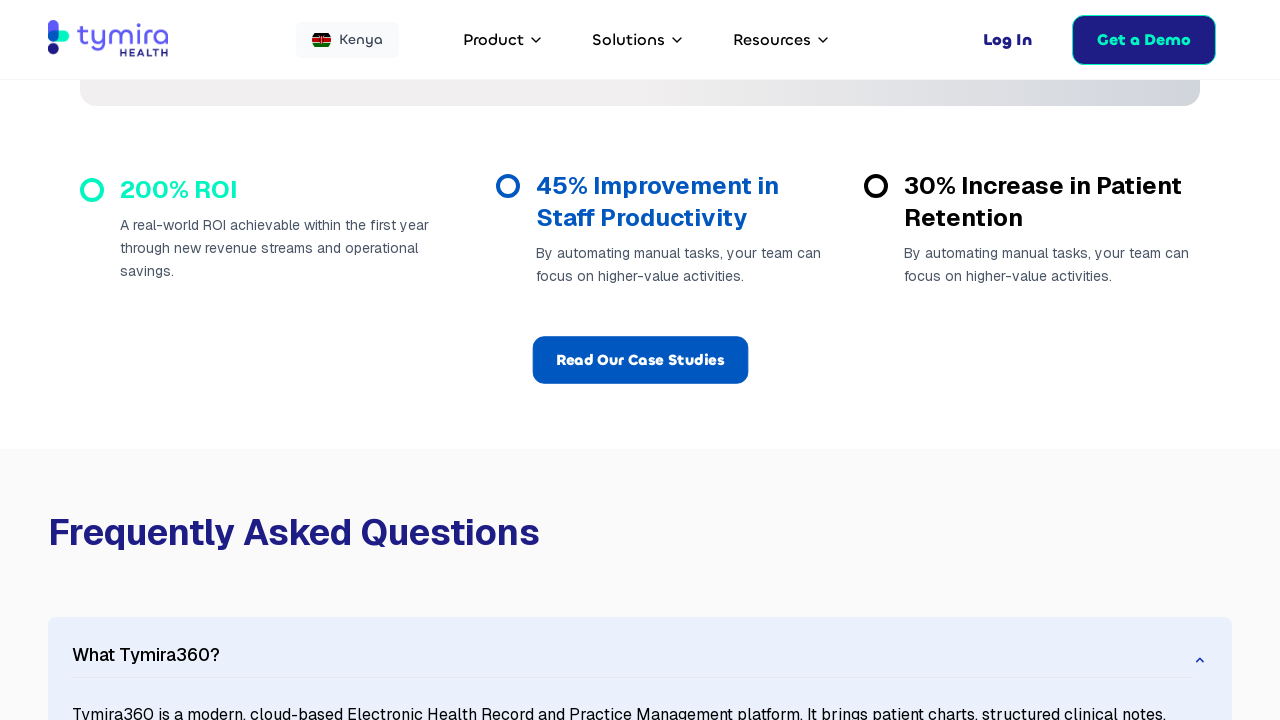

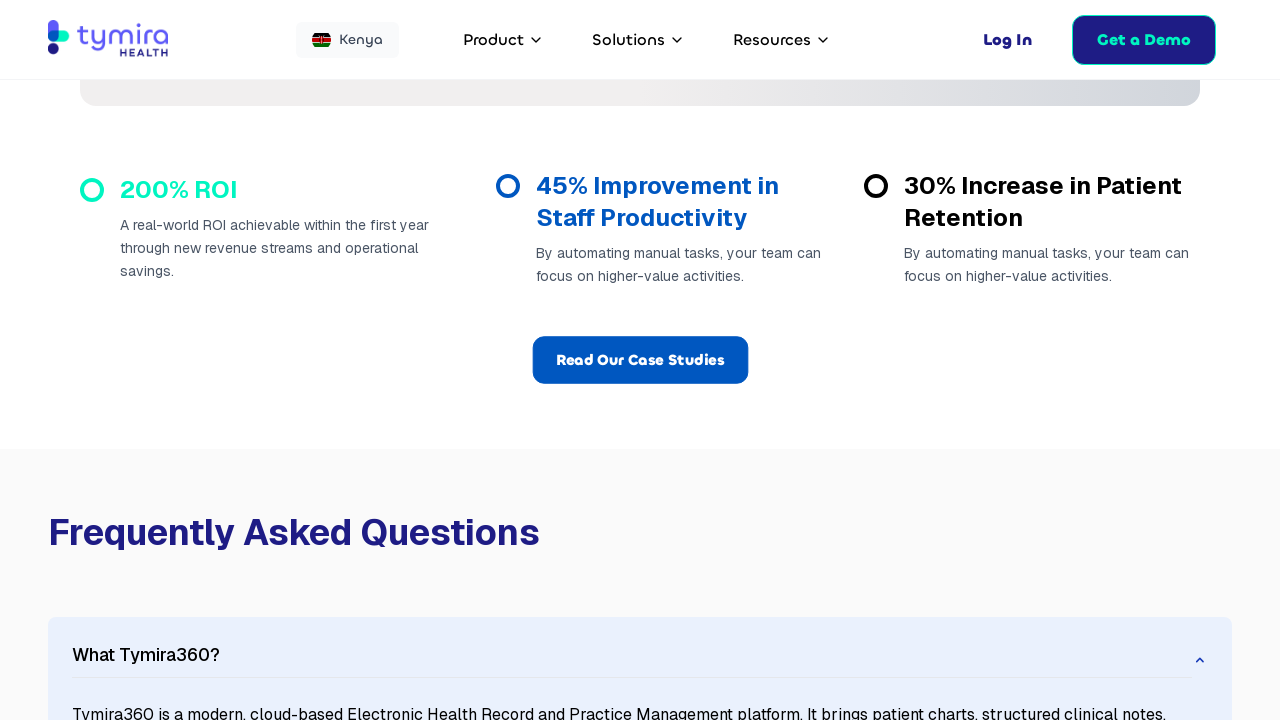